Tests marking all todo items as completed using the 'Mark all as complete' checkbox

Starting URL: https://demo.playwright.dev/todomvc

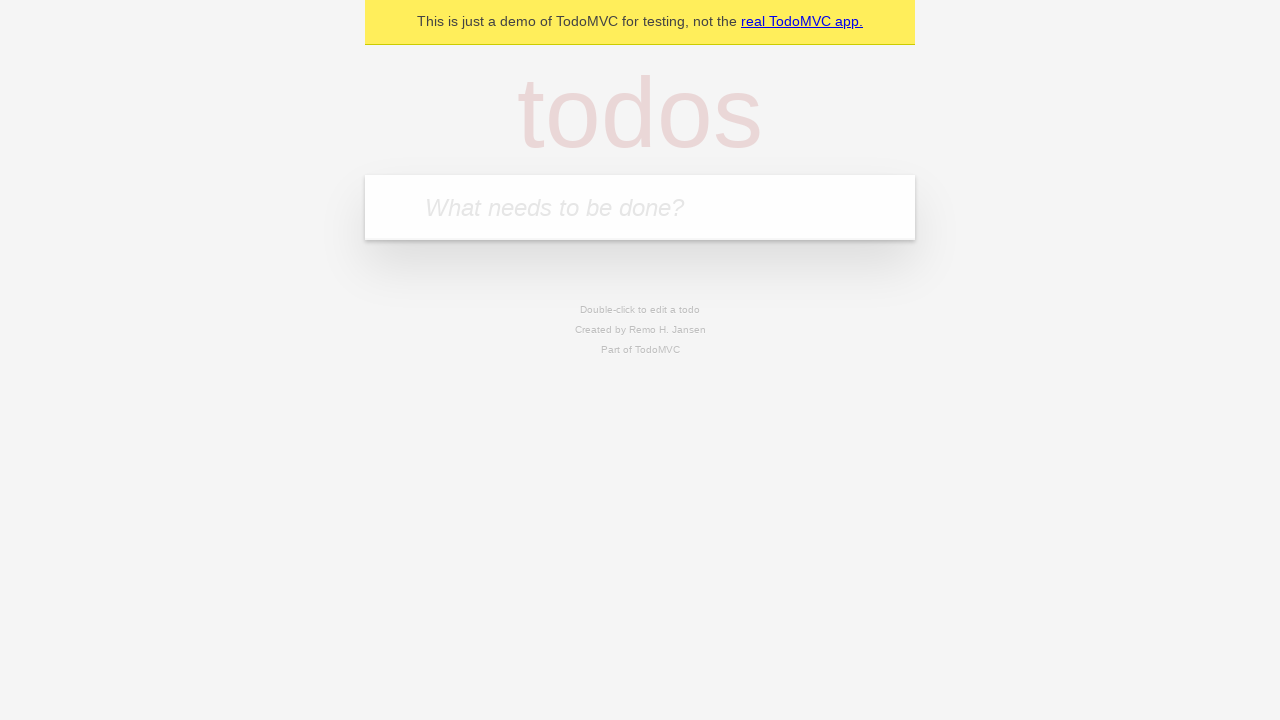

Filled todo input with 'buy some cheese' on internal:attr=[placeholder="What needs to be done?"i]
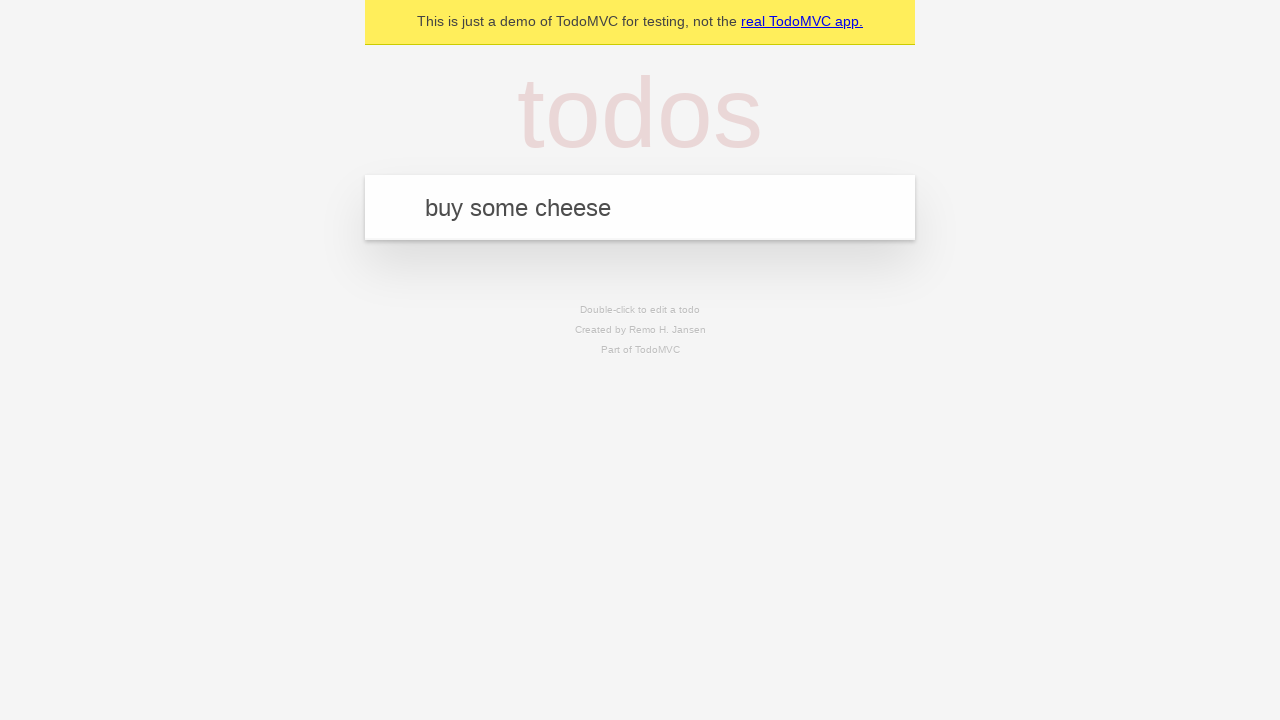

Pressed Enter to add first todo item on internal:attr=[placeholder="What needs to be done?"i]
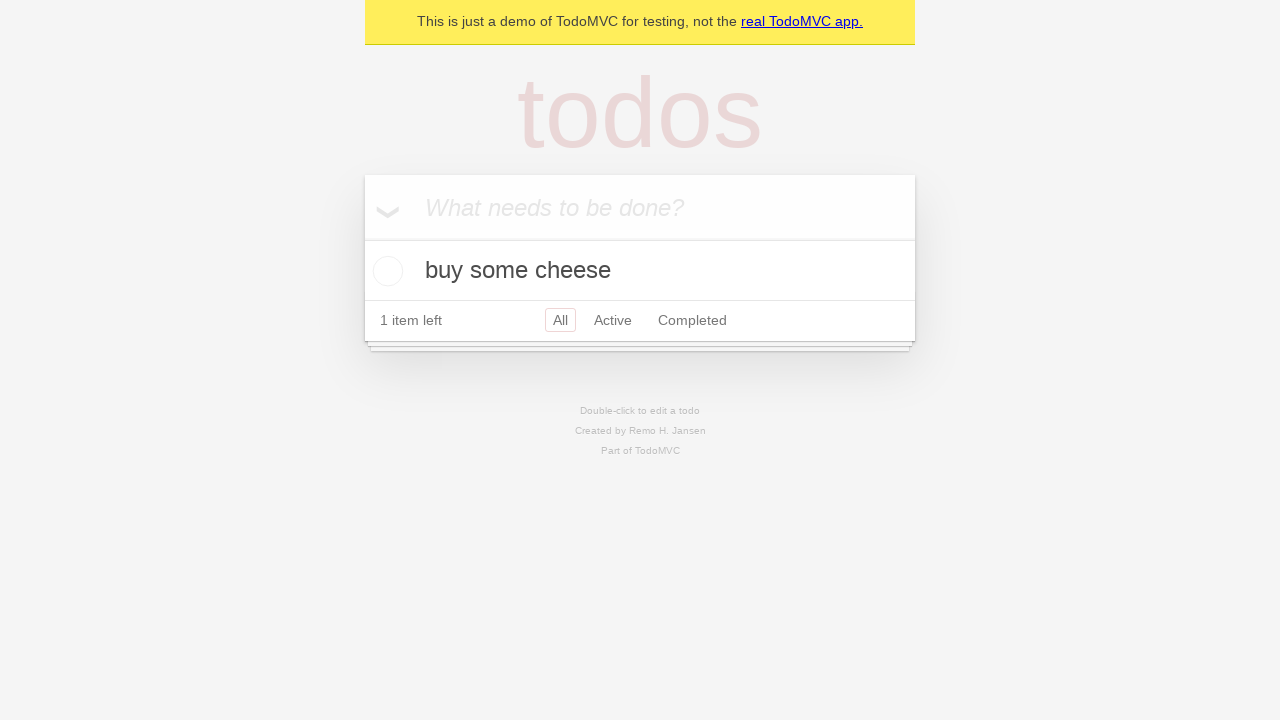

Filled todo input with 'feed the cat' on internal:attr=[placeholder="What needs to be done?"i]
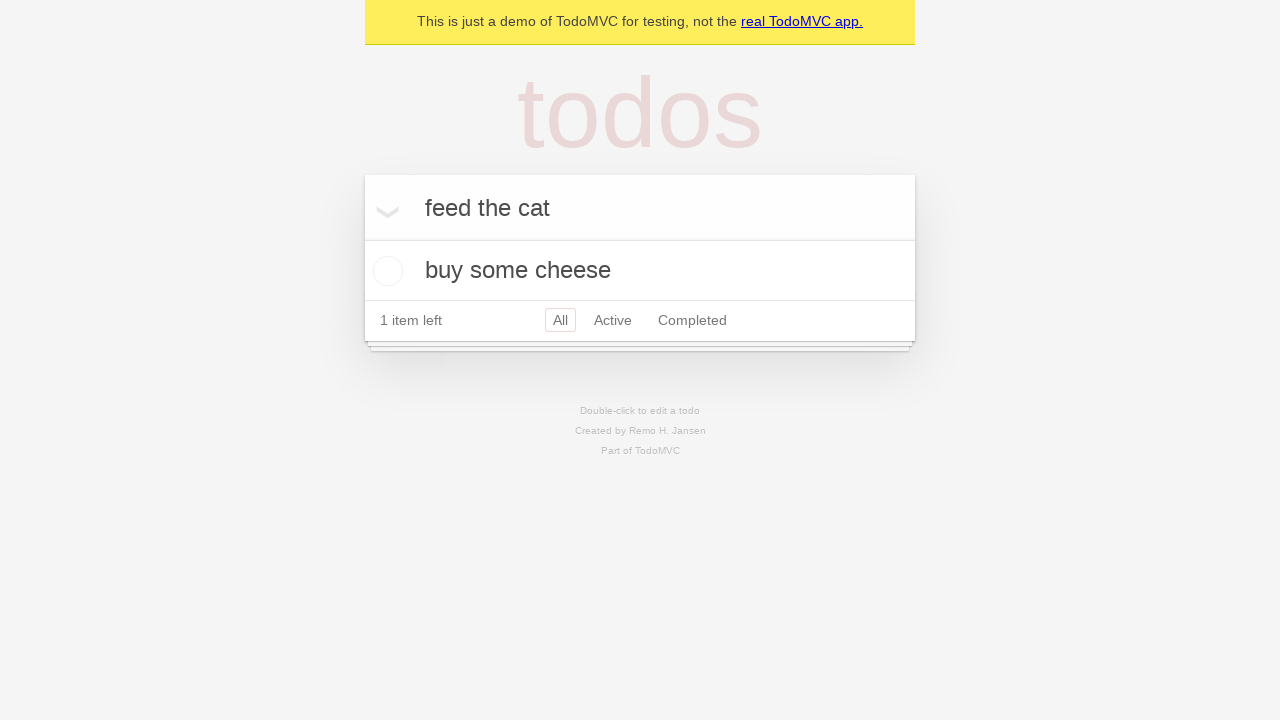

Pressed Enter to add second todo item on internal:attr=[placeholder="What needs to be done?"i]
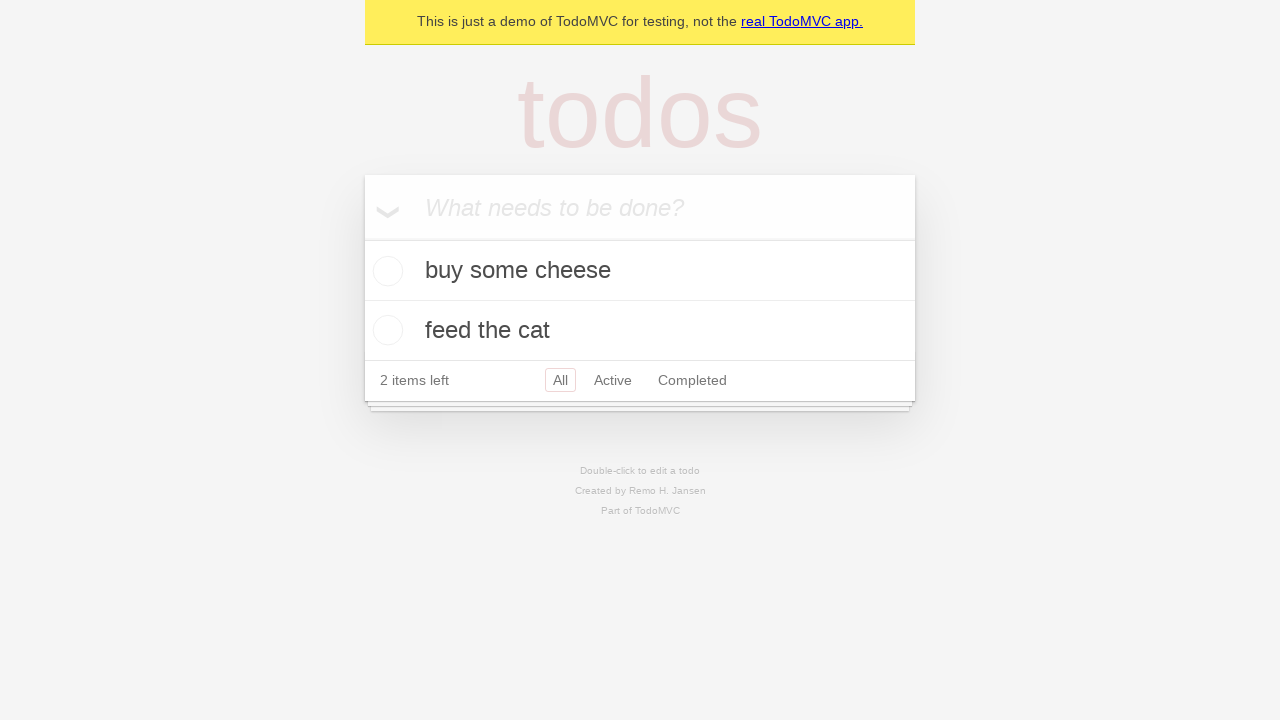

Filled todo input with 'book a doctors appointment' on internal:attr=[placeholder="What needs to be done?"i]
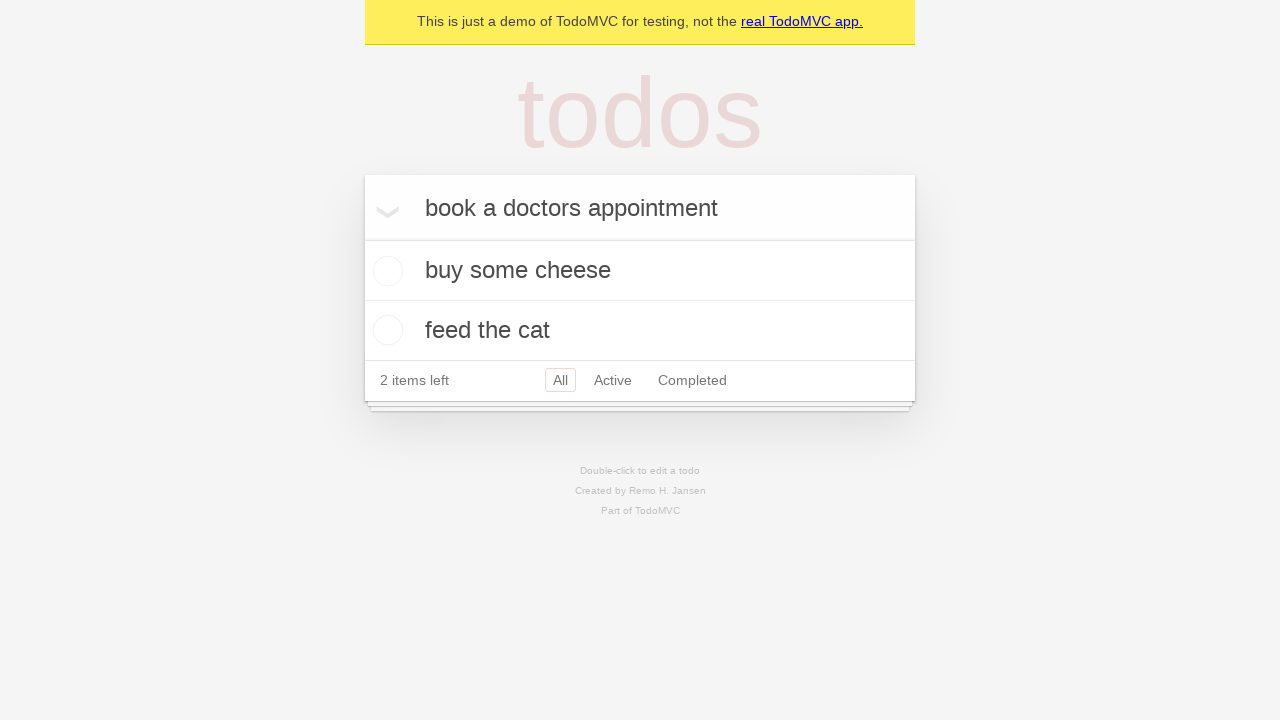

Pressed Enter to add third todo item on internal:attr=[placeholder="What needs to be done?"i]
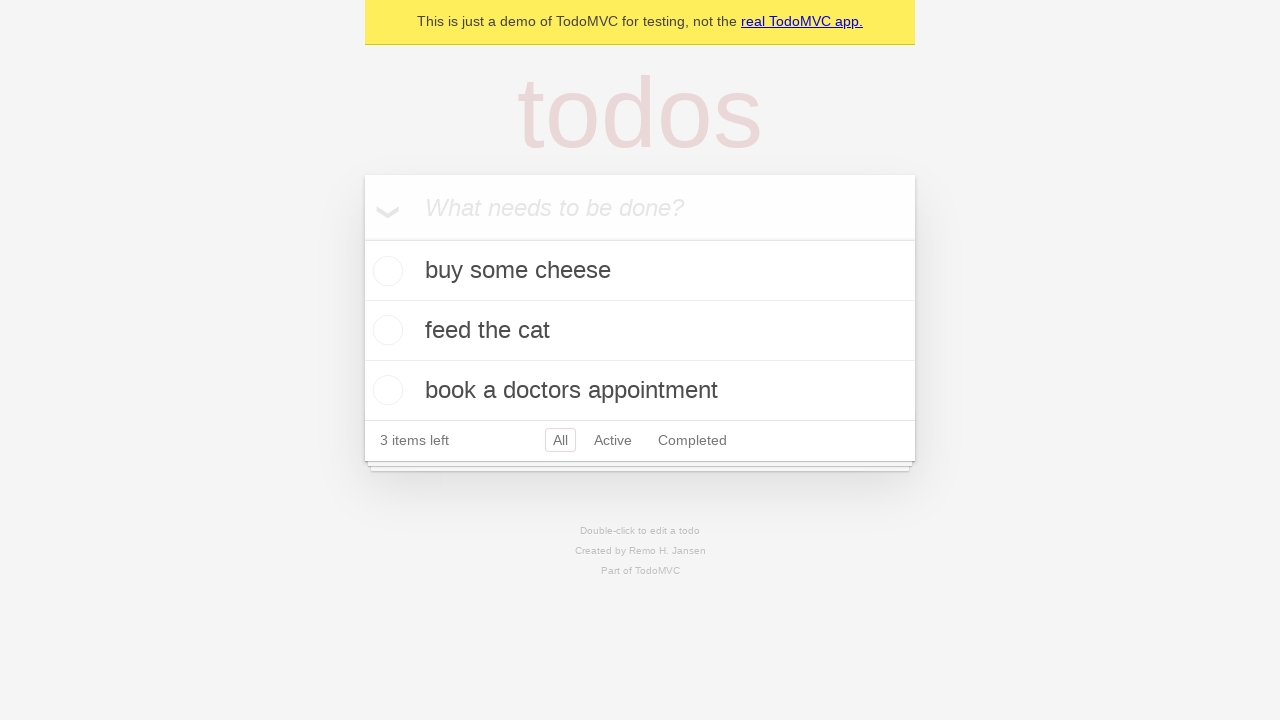

Clicked 'Mark all as complete' checkbox to mark all todos as completed at (362, 238) on internal:label="Mark all as complete"i
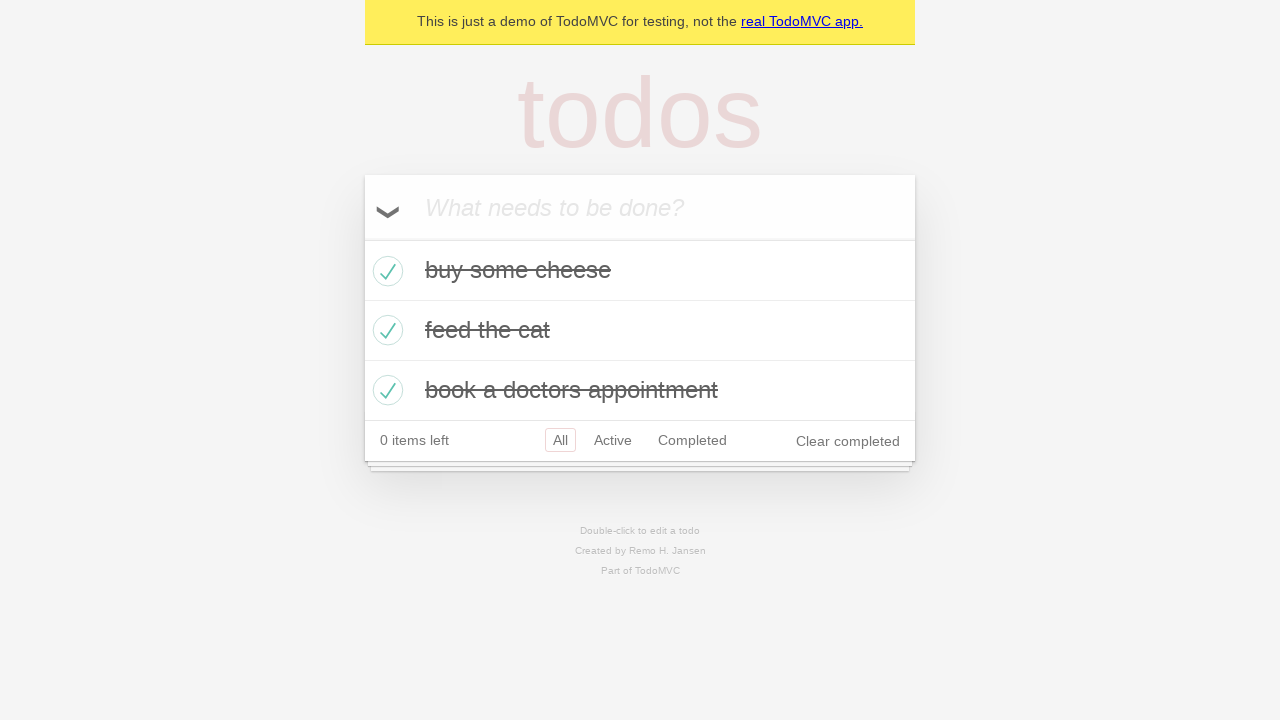

Verified that all todo items have the completed class applied
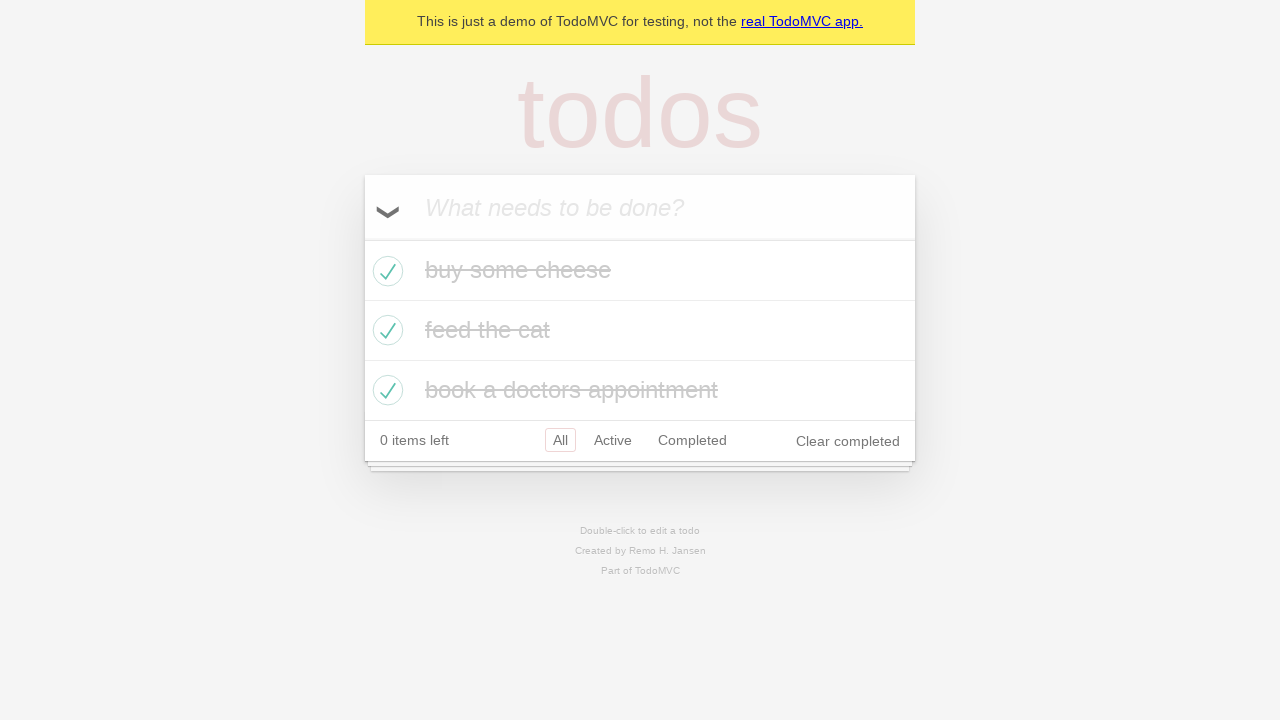

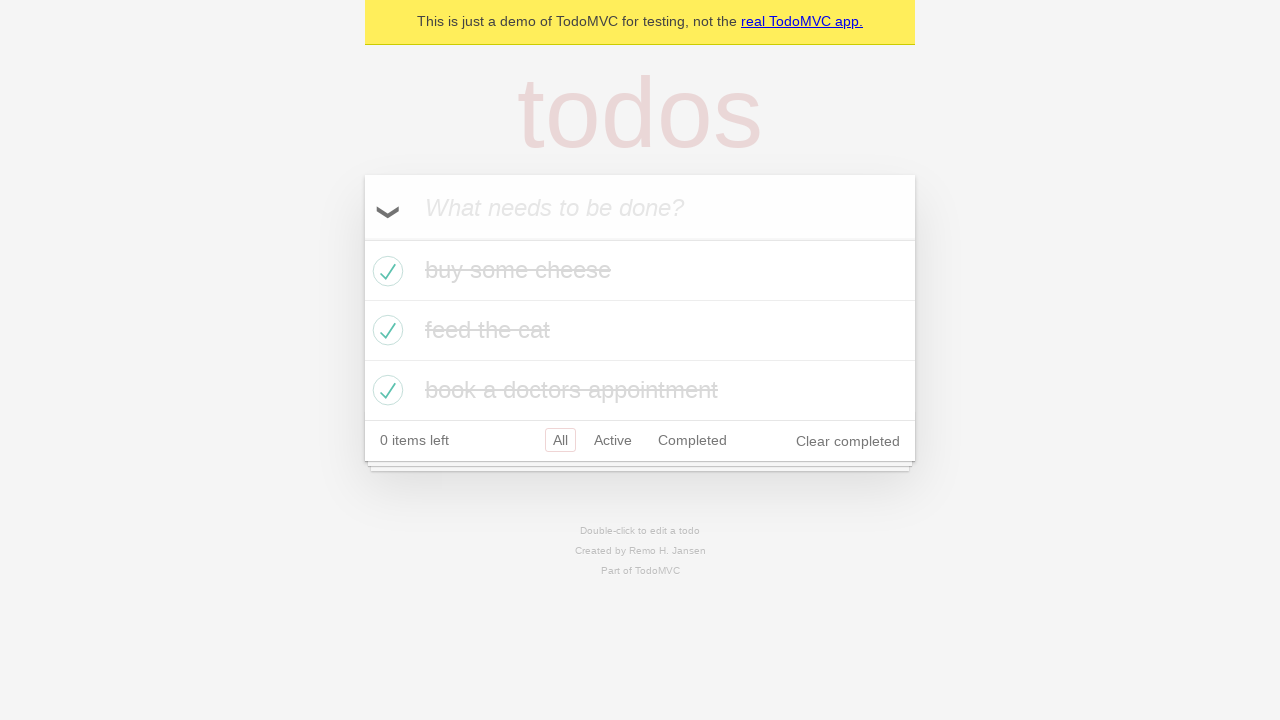